Tests handling of JavaScript-based popups (alert, confirm, and prompt dialogs) by clicking buttons that trigger each type and verifying the result messages.

Starting URL: https://the-internet.herokuapp.com/javascript_alerts

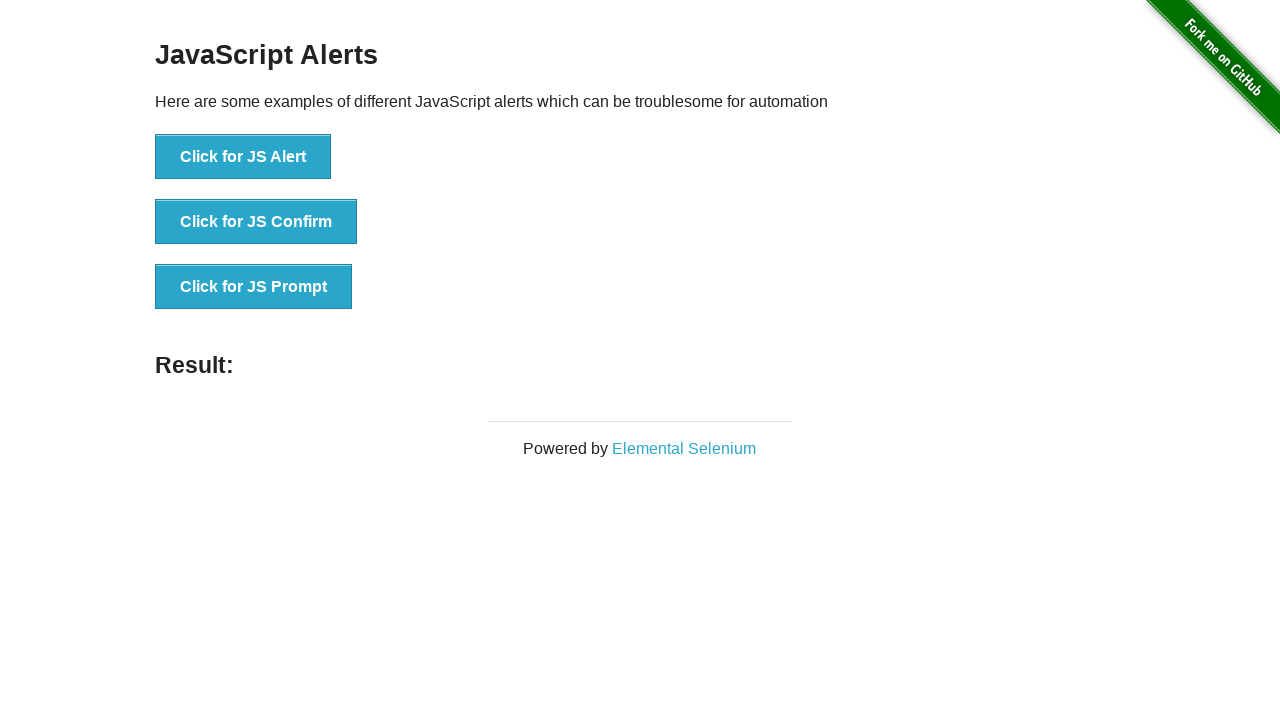

Set up dialog handler to accept all dialogs
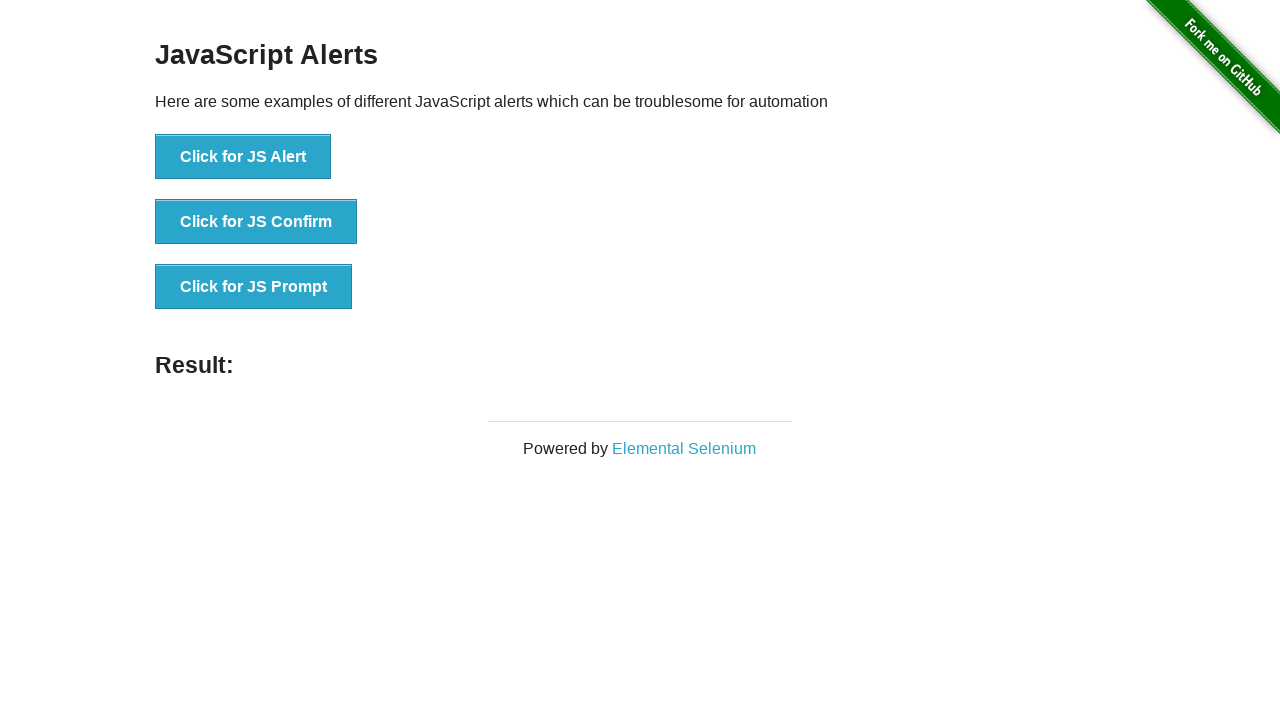

Clicked button to trigger JavaScript Alert dialog at (243, 157) on xpath=//button[text()='Click for JS Alert']
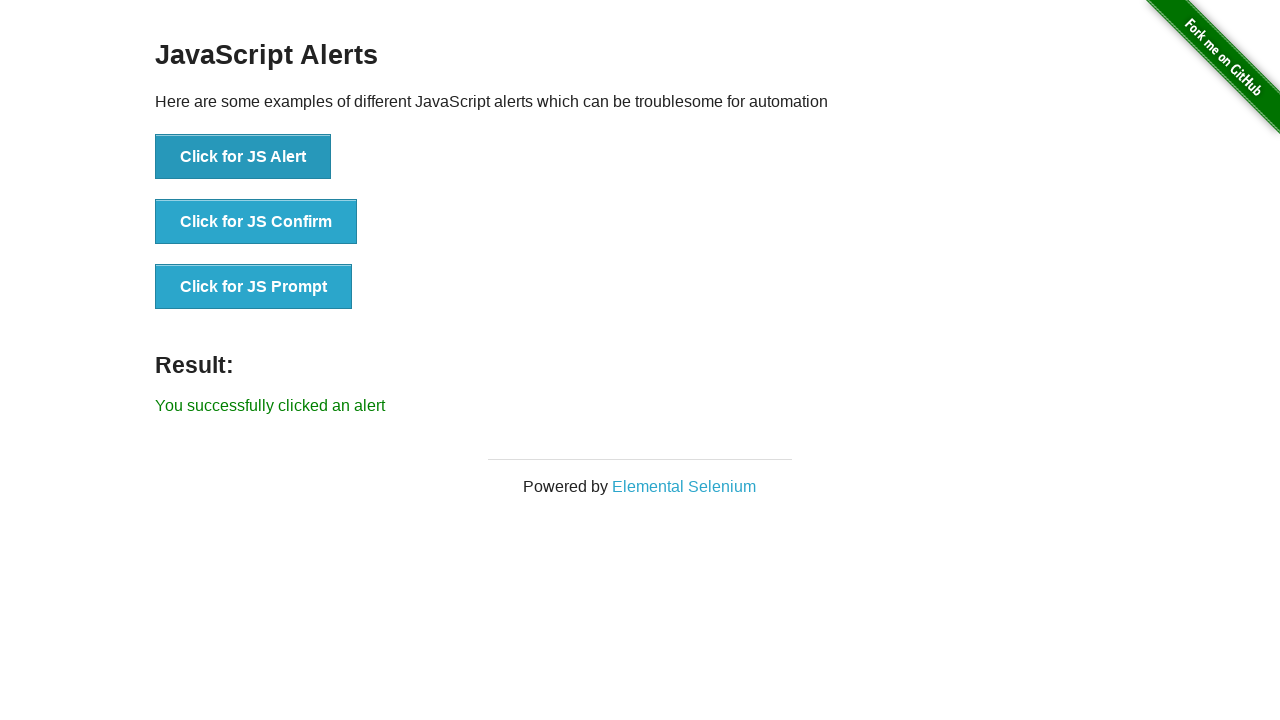

Alert dialog was handled and result message appeared
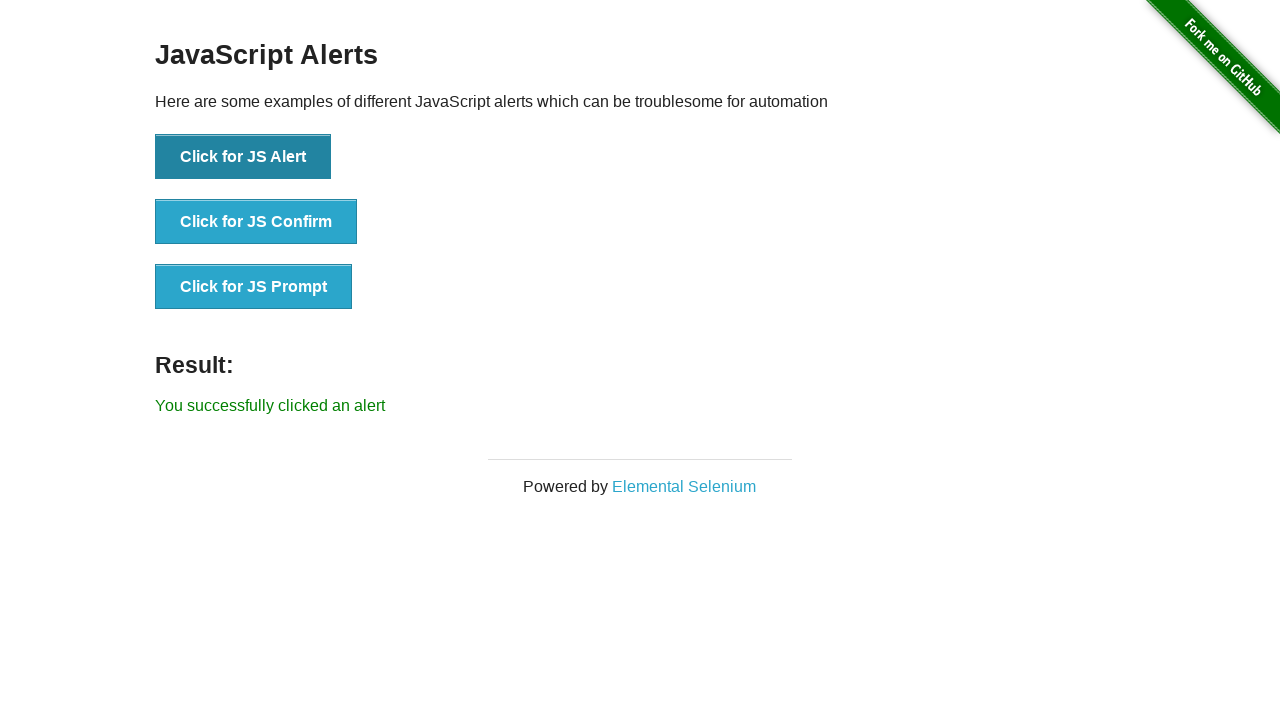

Clicked button to trigger JavaScript Confirm dialog at (256, 222) on xpath=//button[text()='Click for JS Confirm']
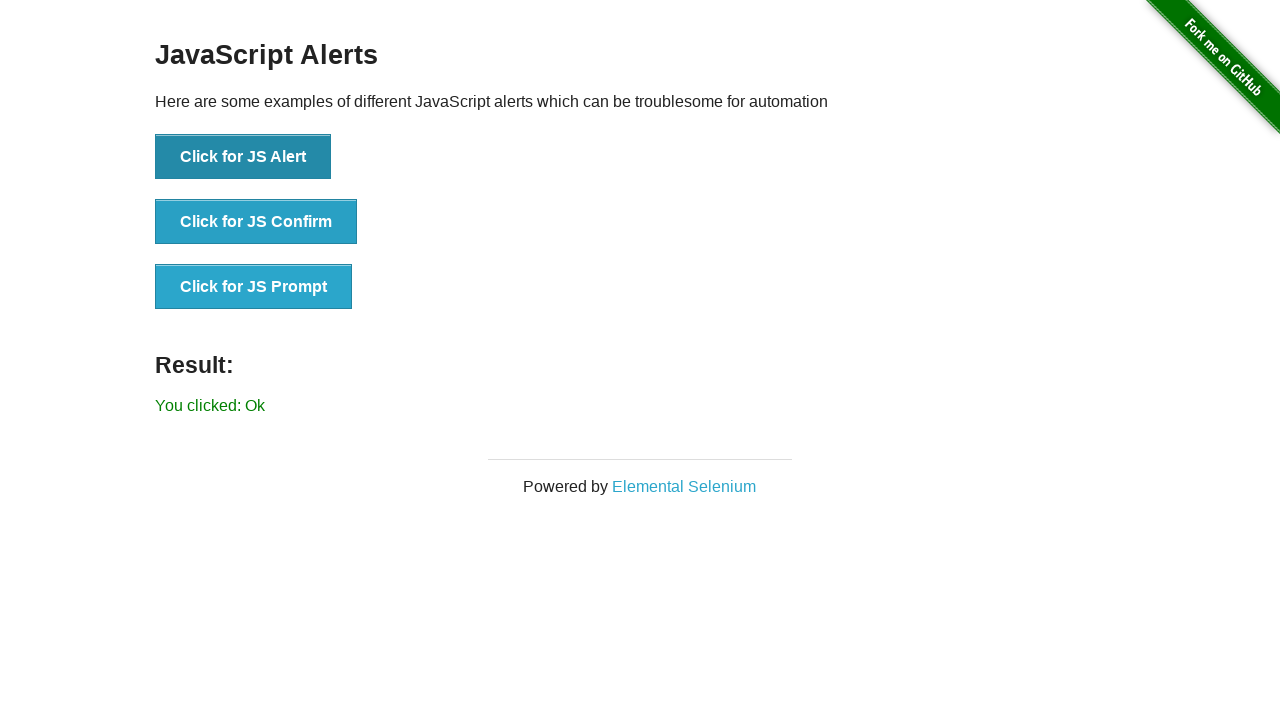

Confirm dialog was handled and result message updated
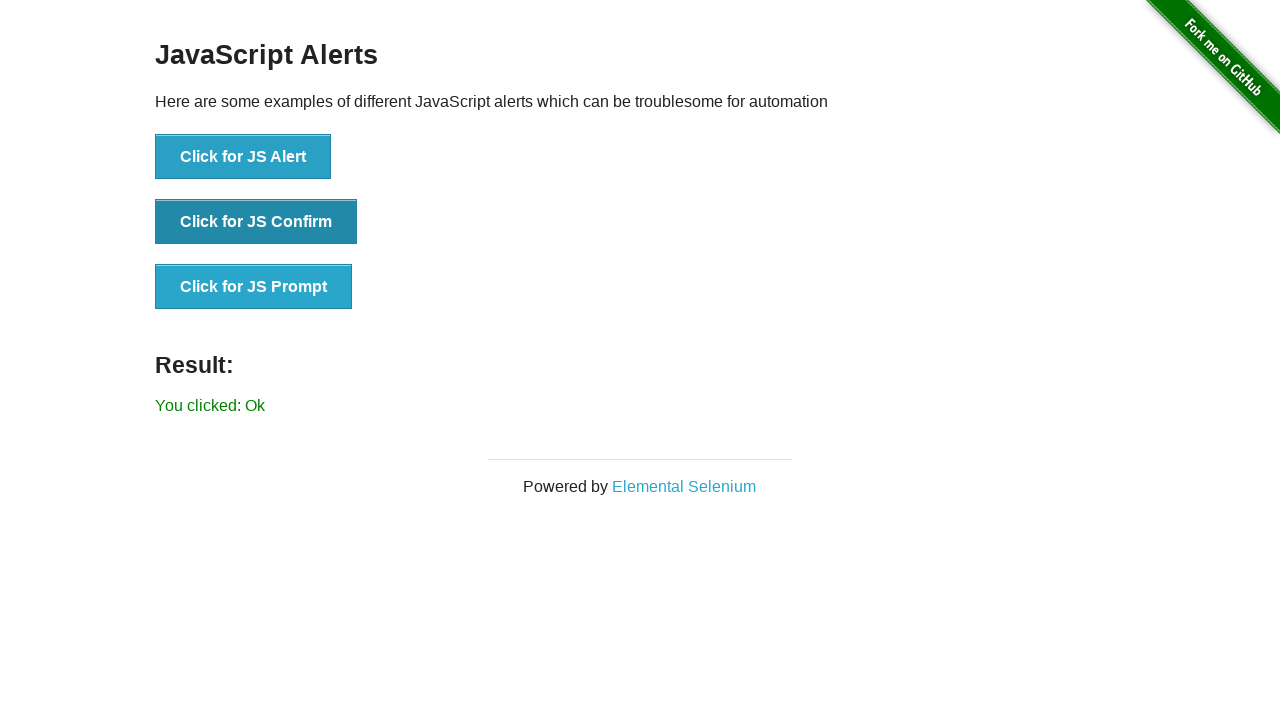

Clicked button to trigger JavaScript Prompt dialog at (254, 287) on xpath=//button[text()='Click for JS Prompt']
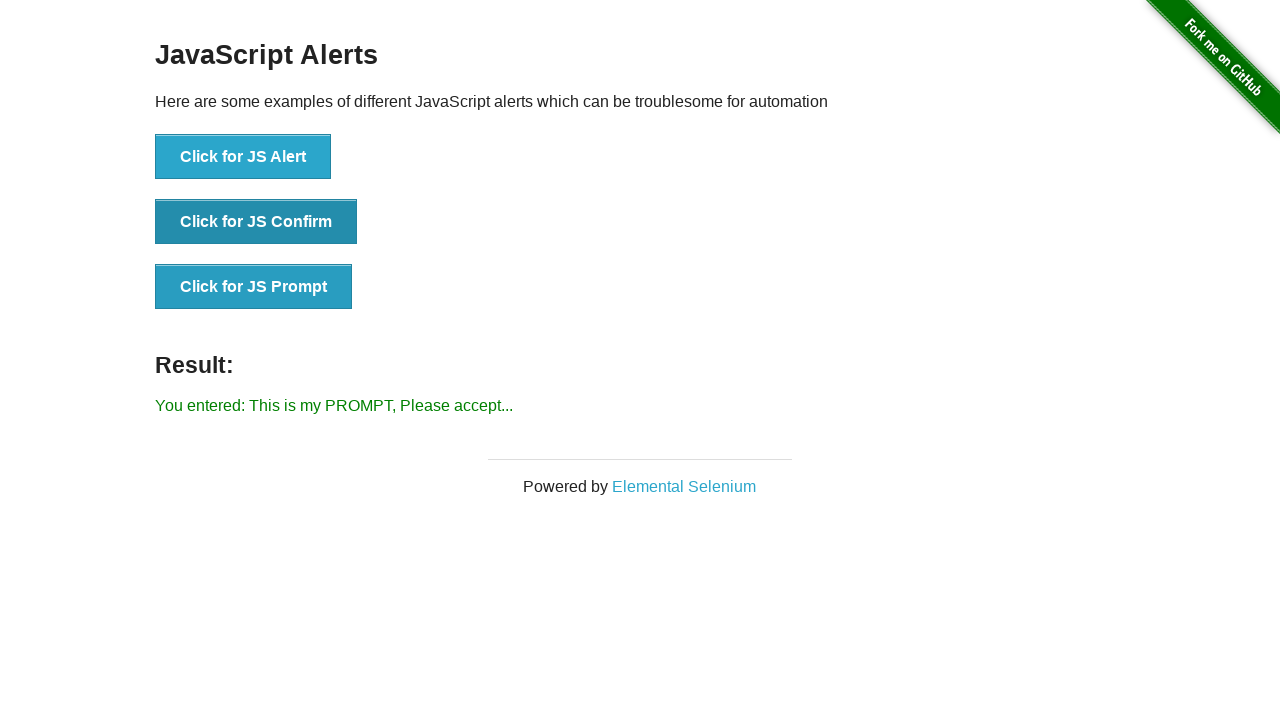

Prompt dialog was handled with custom text and final result message appeared
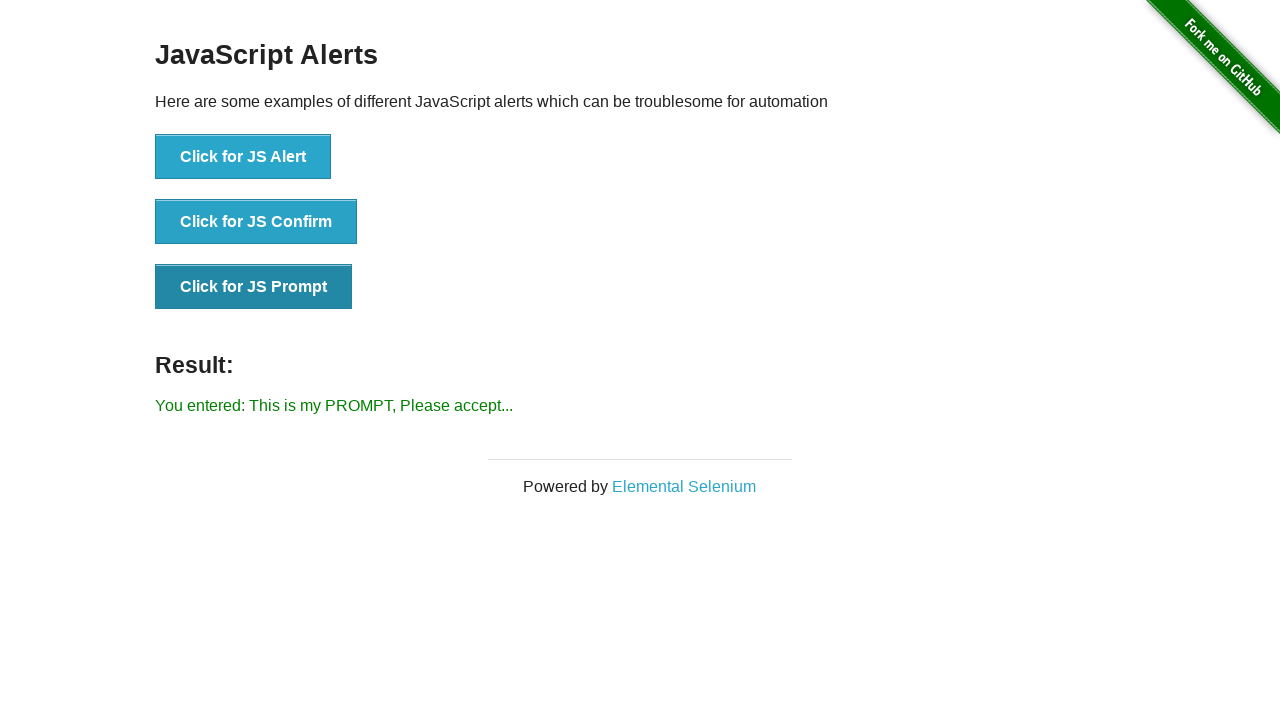

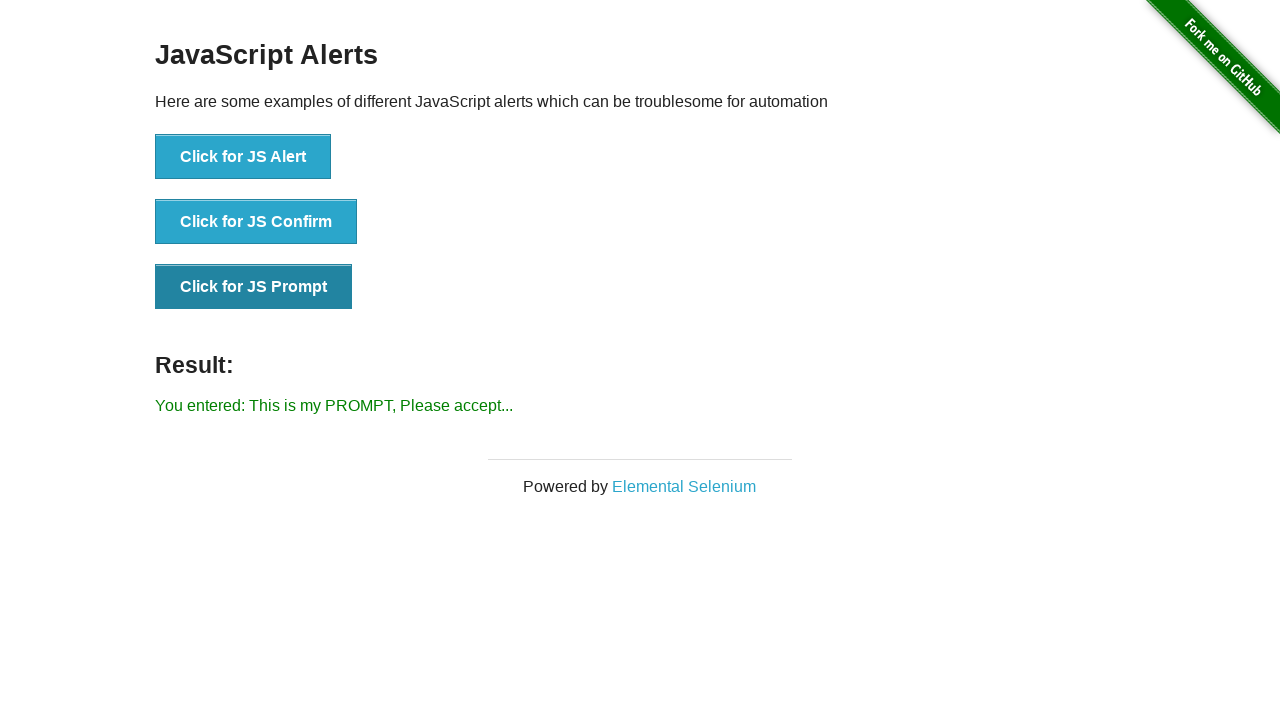